Tests checkbox functionality by selecting and deselecting a checkbox, and verifying the state changes

Starting URL: https://rahulshettyacademy.com/AutomationPractice/

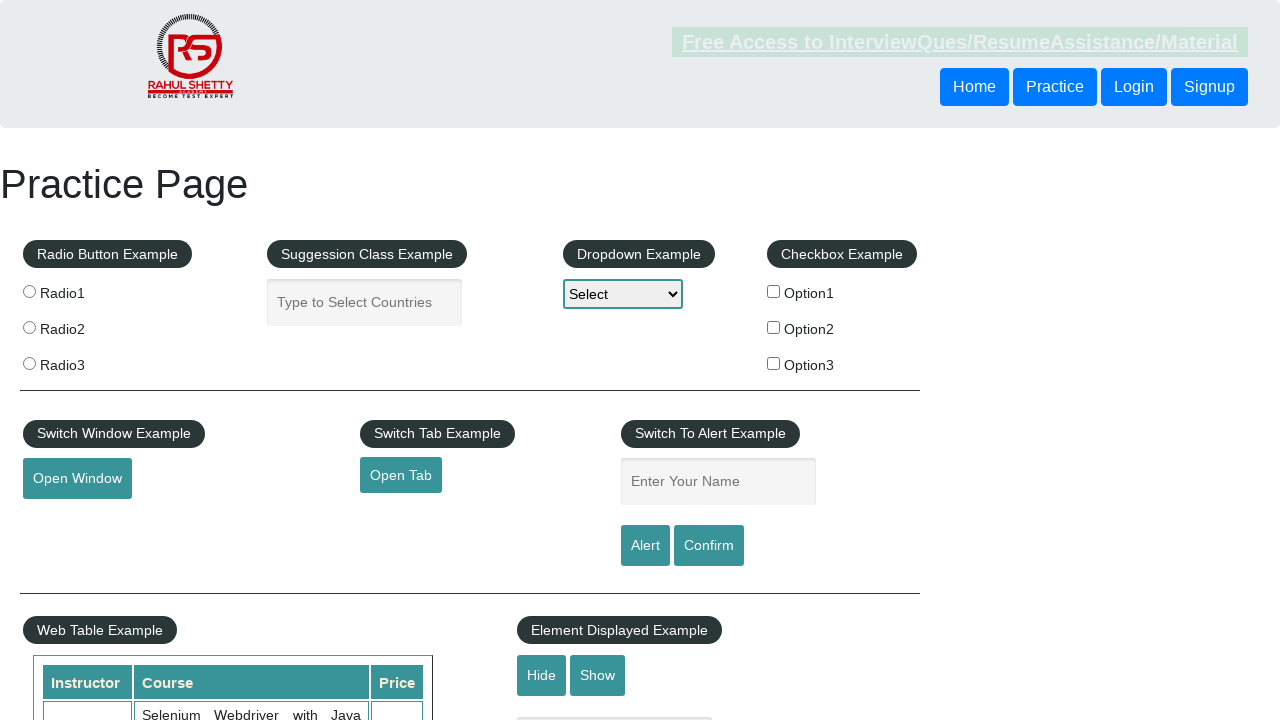

Located the first checkbox element with id 'checkBoxOption1'
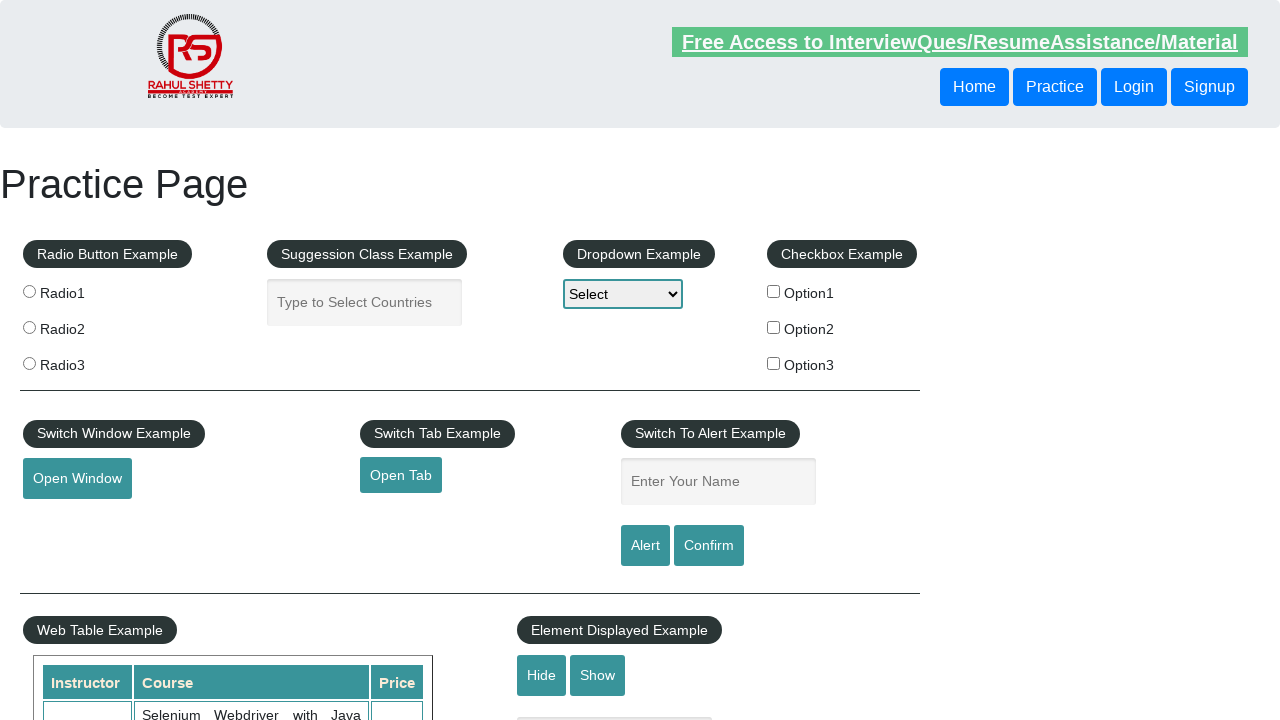

Checkbox was unchecked, clicked to select it at (774, 291) on #checkBoxOption1
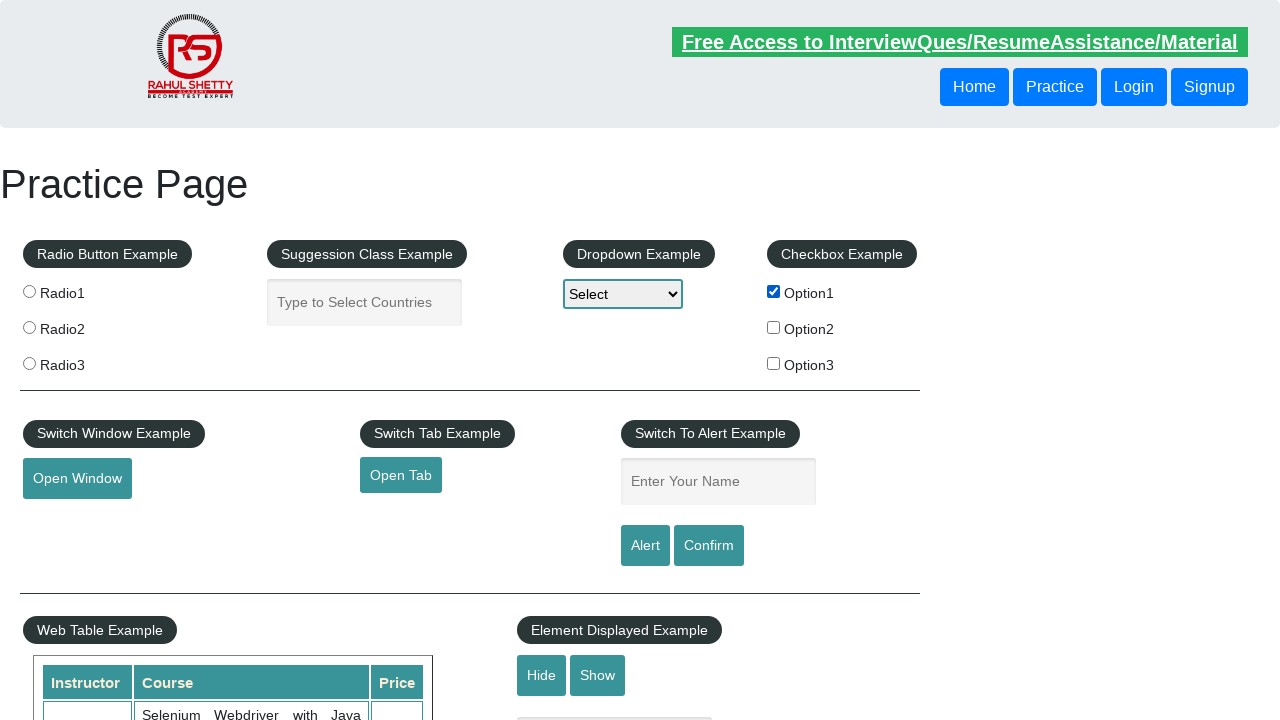

Verified that checkbox is now selected
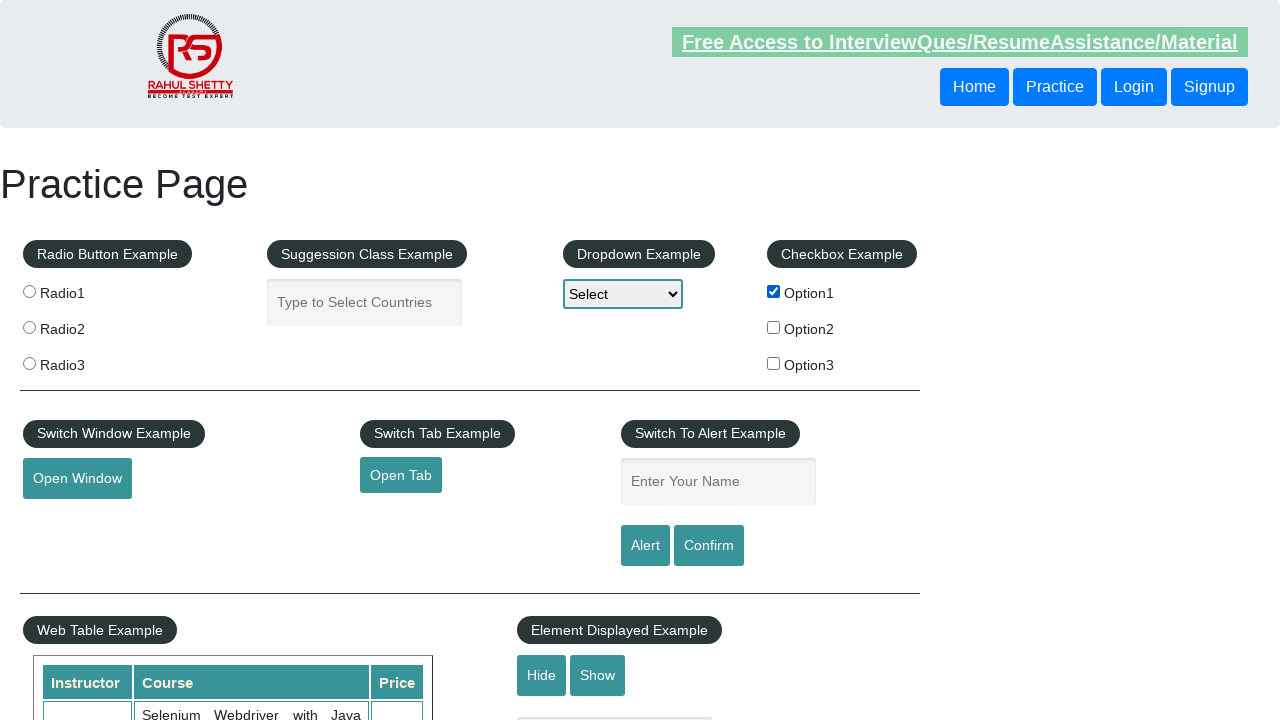

Checkbox was selected, clicked to deselect it at (774, 291) on #checkBoxOption1
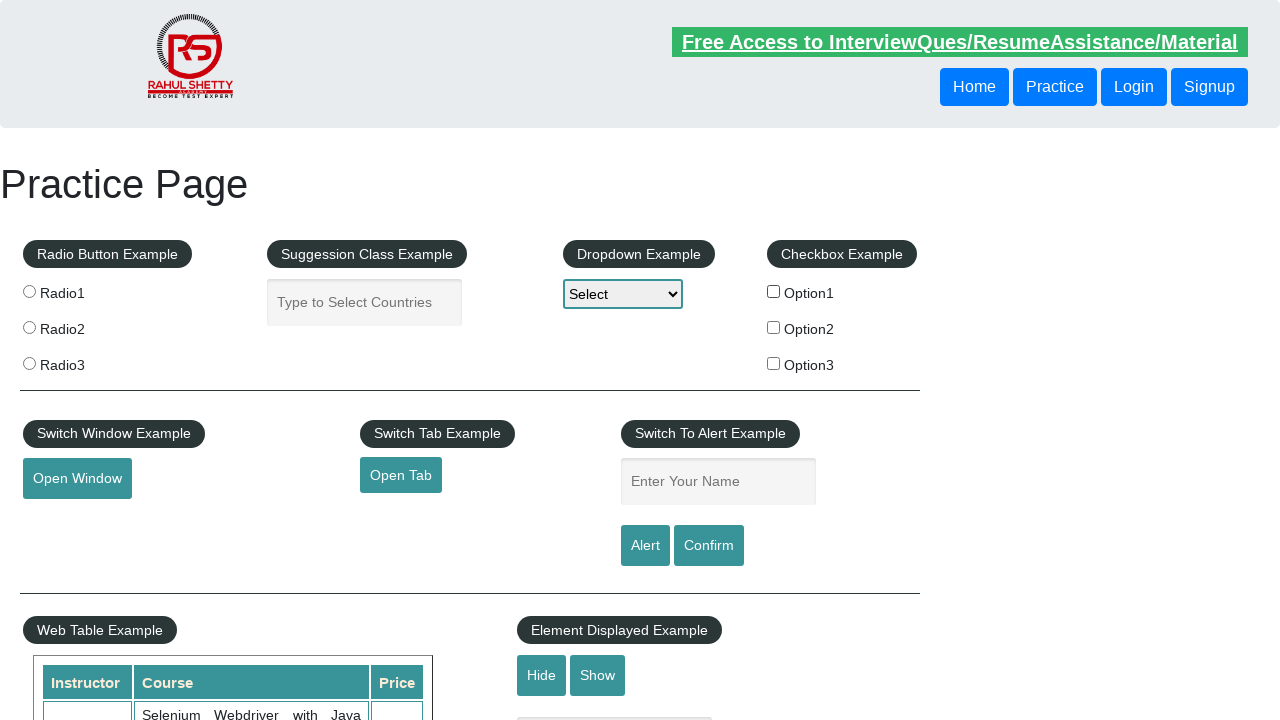

Verified that checkbox is now unselected
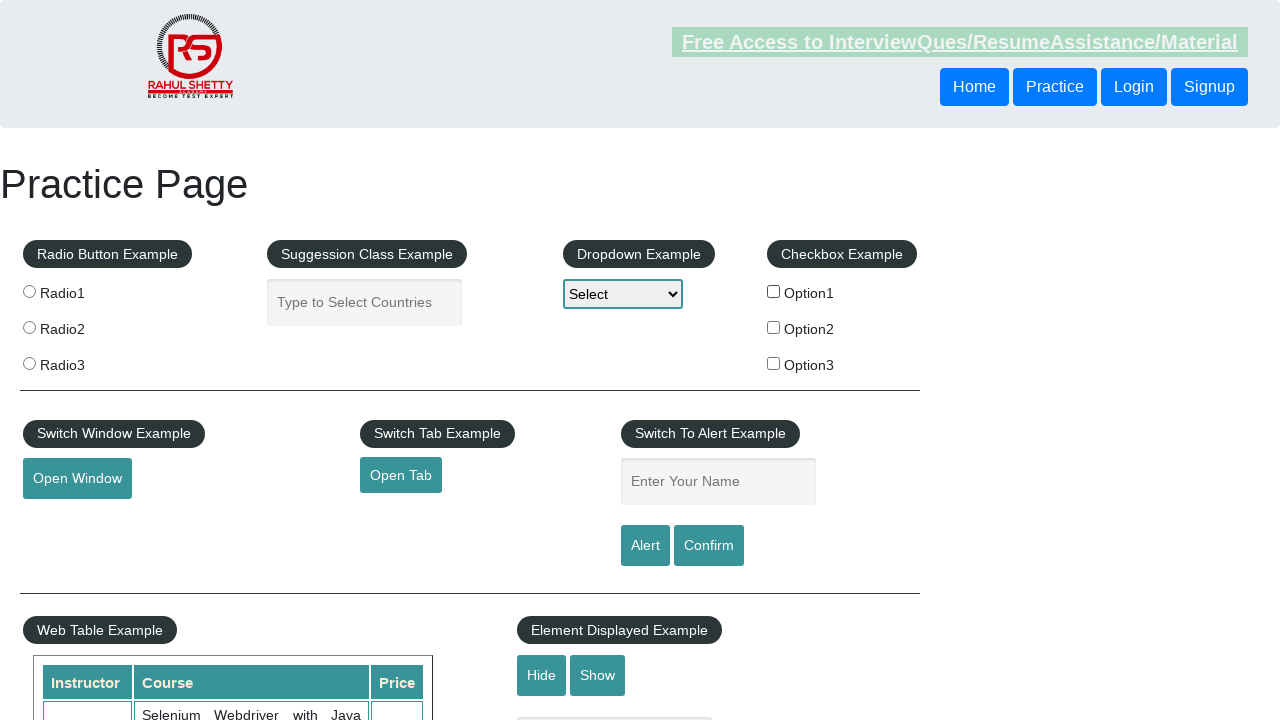

Located all checkbox elements on the page
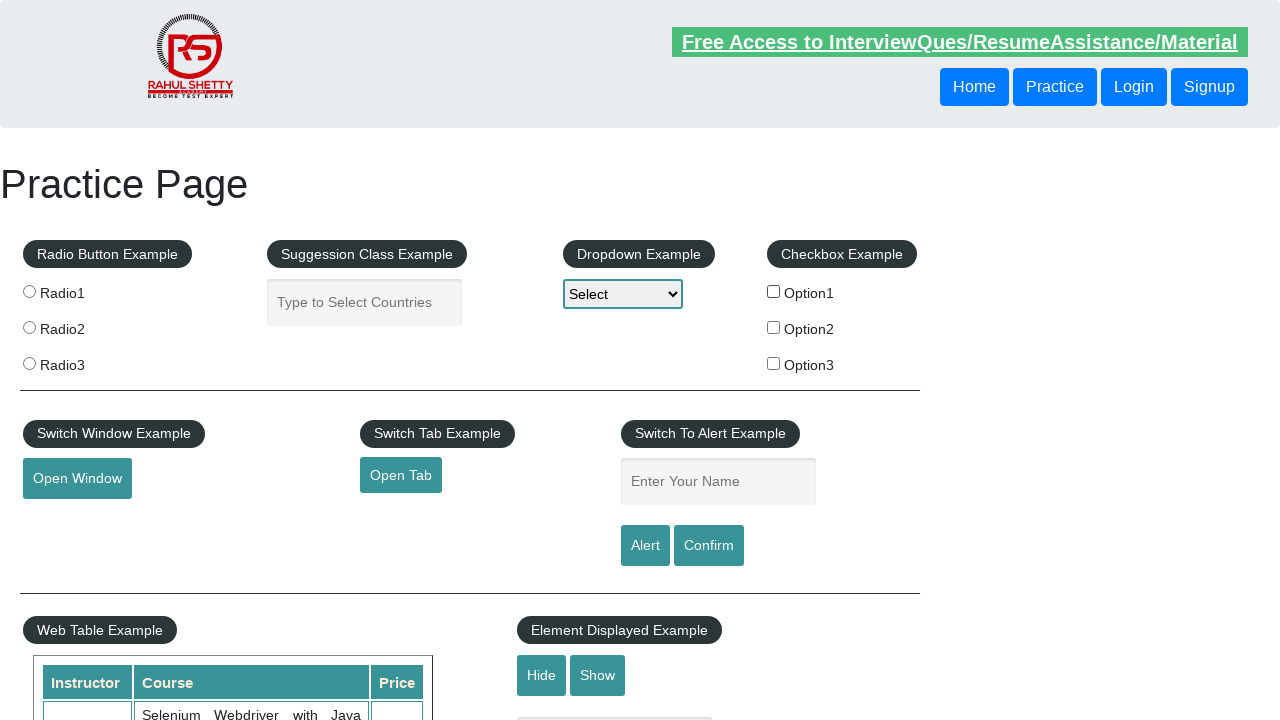

Counted total checkboxes on page: 3
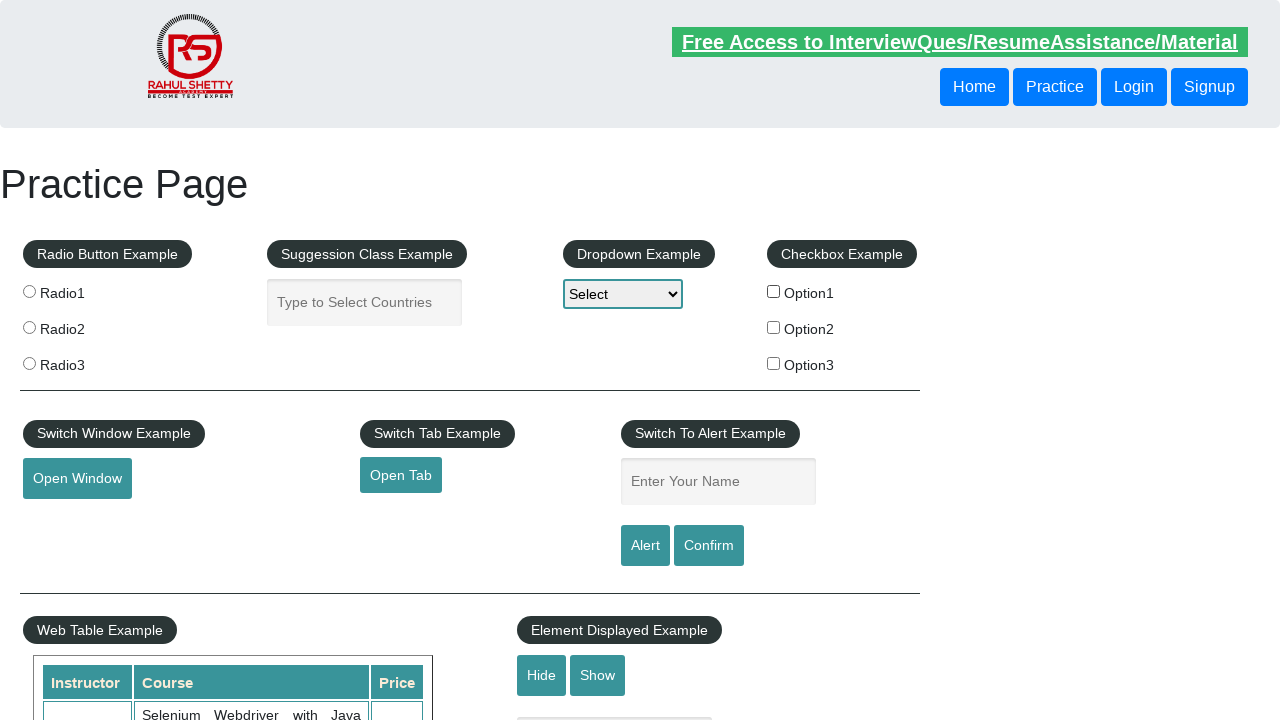

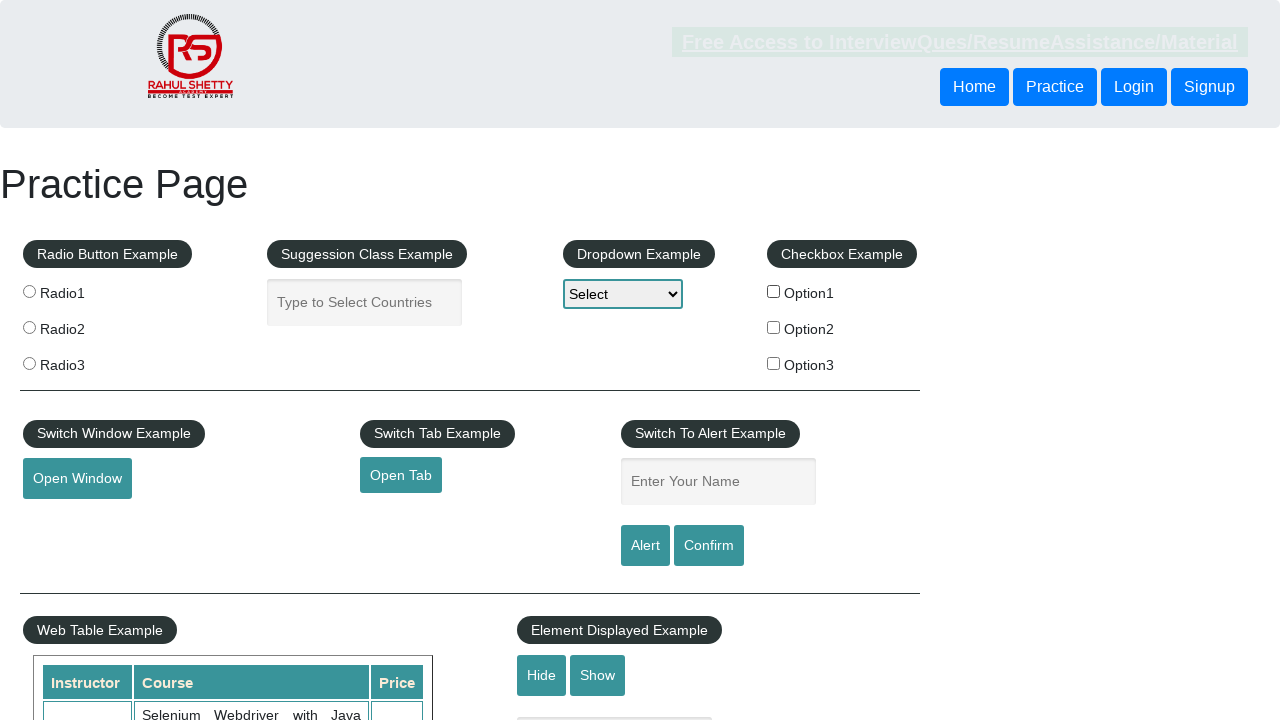